Tests subtraction functionality on a calculator by entering two numbers, selecting the subtraction operator, and verifying the result

Starting URL: https://safatelli.github.io/tp-test-logiciel/assets/calc.html

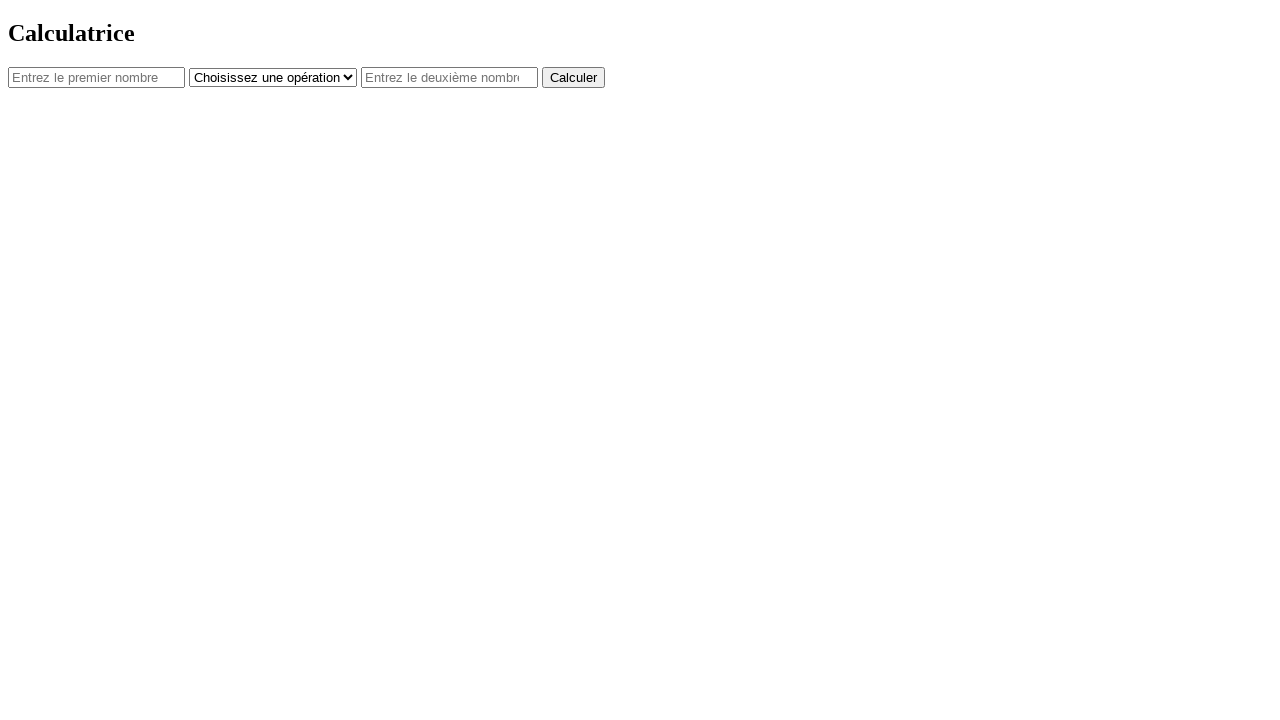

Entered first number '3' in num1 field on #num1
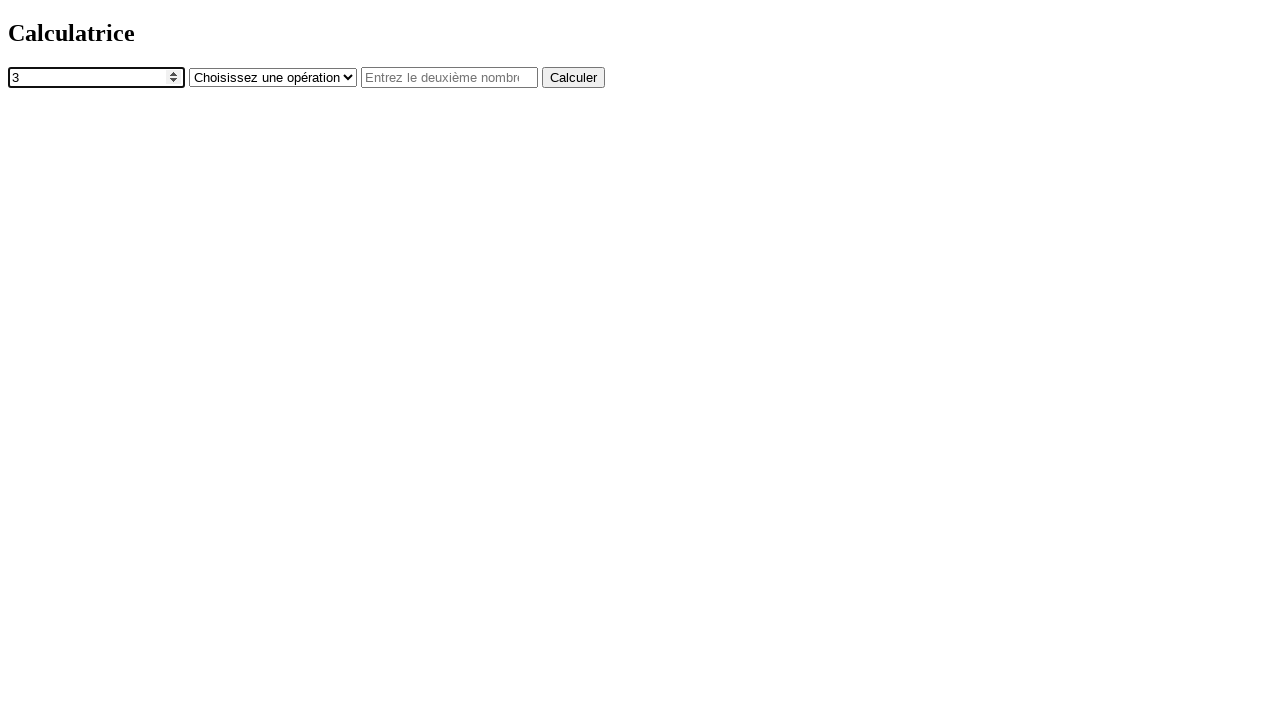

Clicked operator dropdown at (273, 77) on #operator
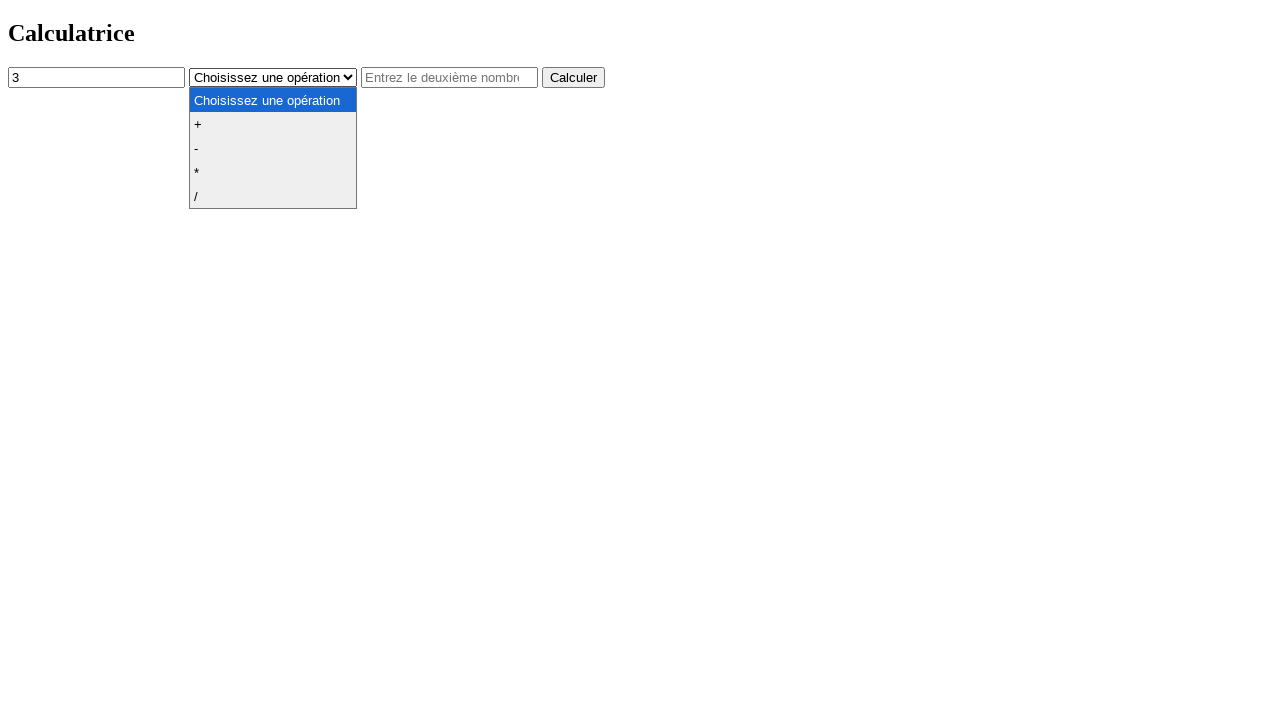

Selected subtraction operator '-' on #operator
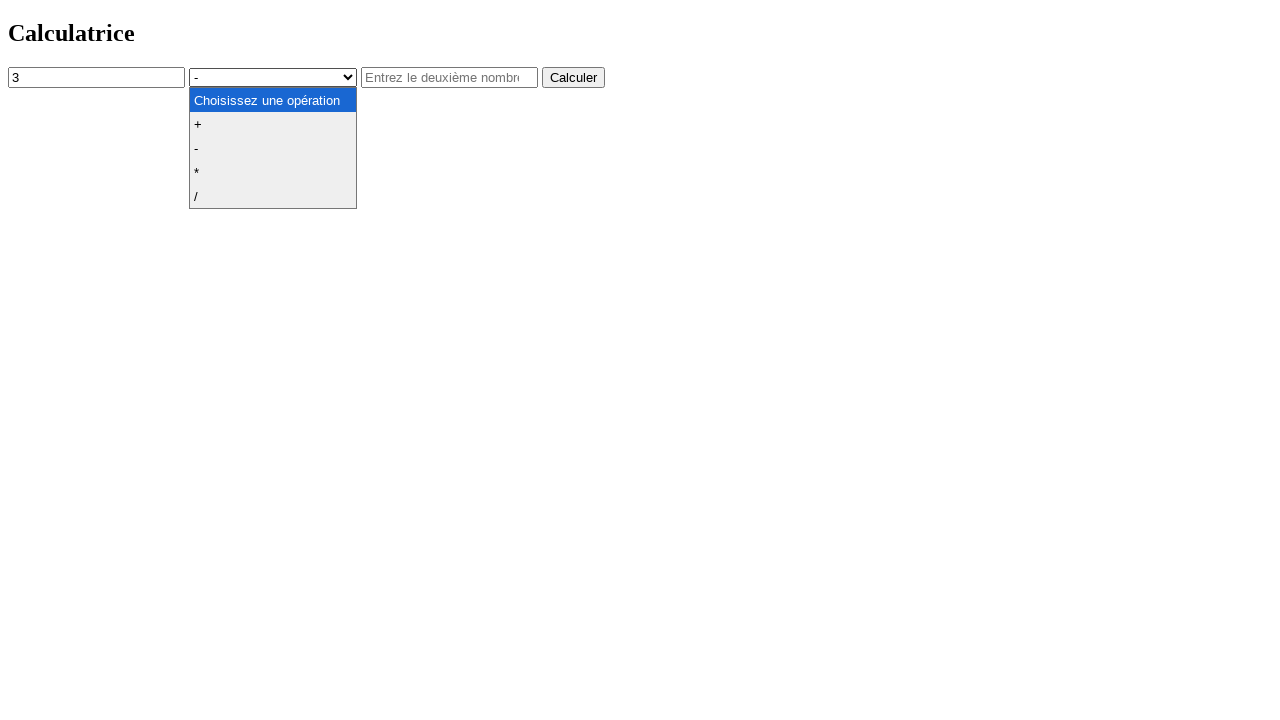

Entered second number '1' in num2 field on #num2
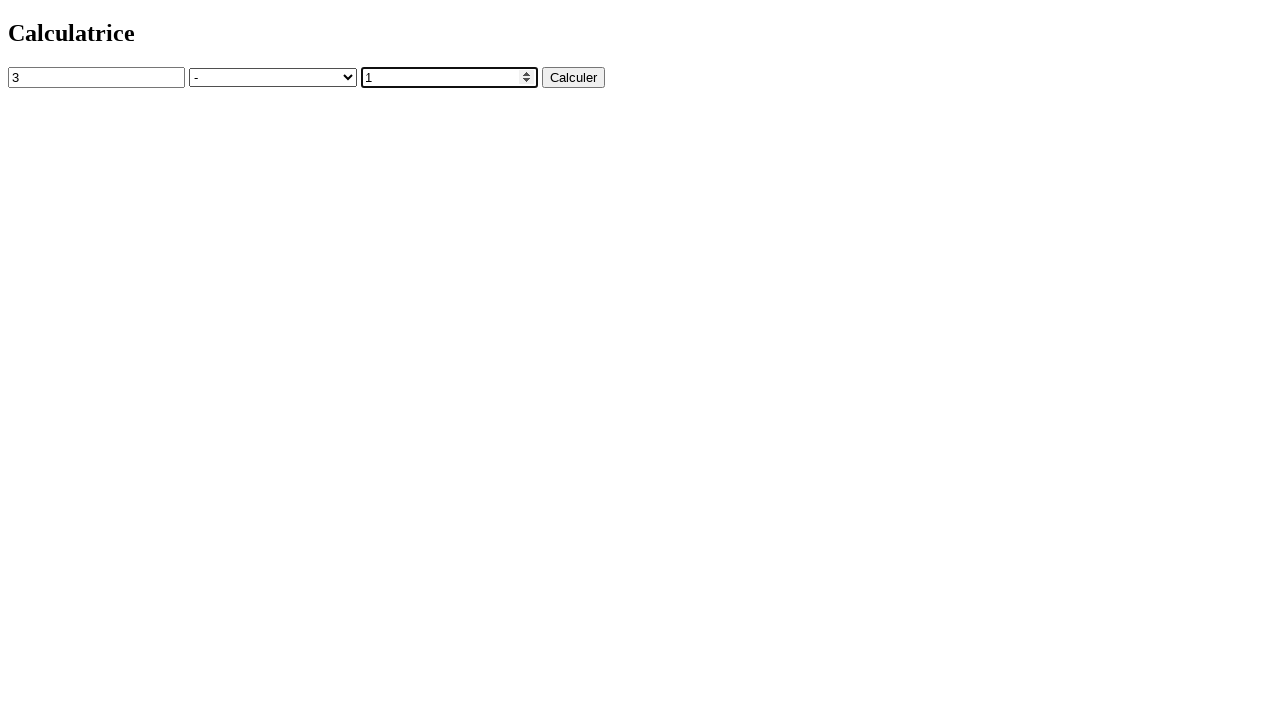

Clicked calculate button at (574, 77) on button
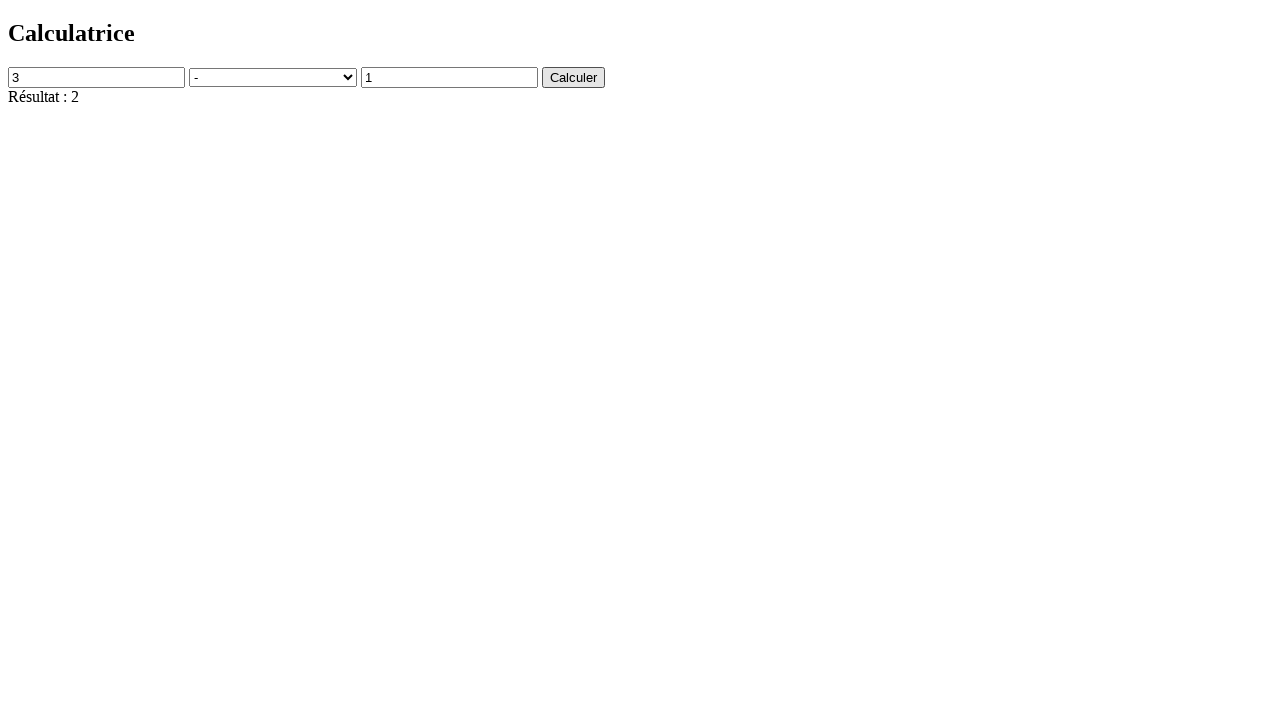

Result element loaded and displayed
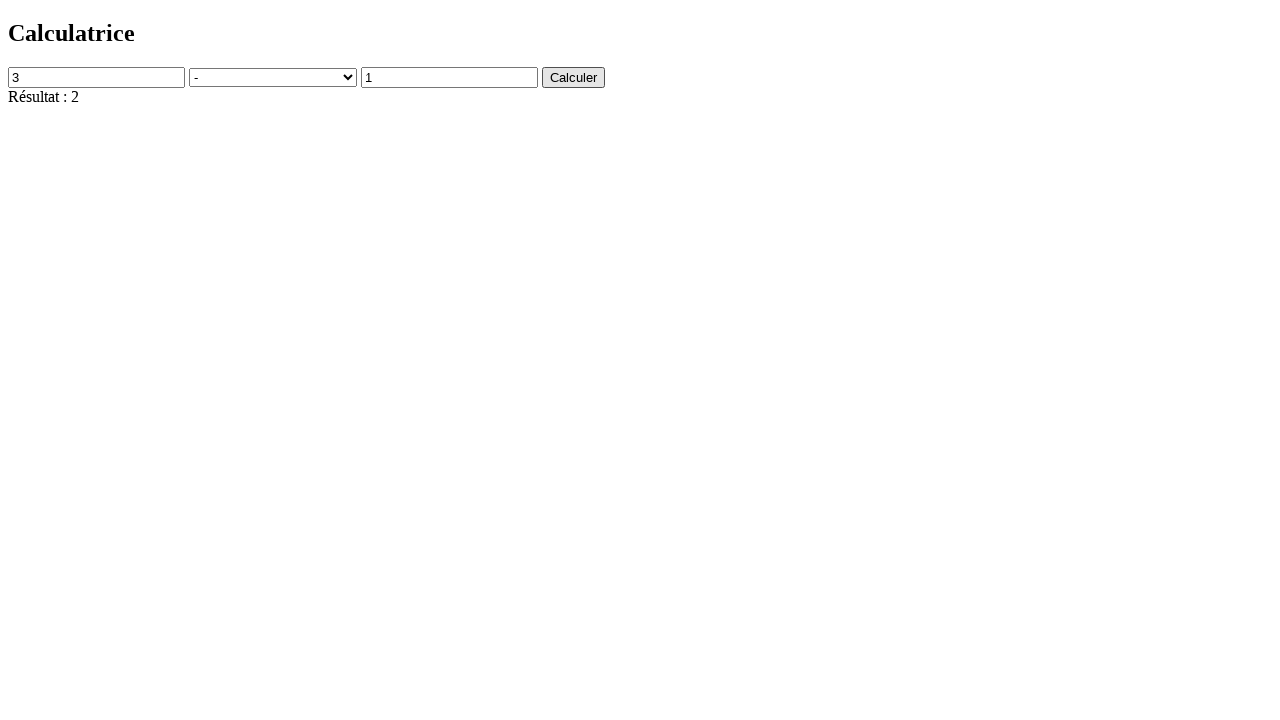

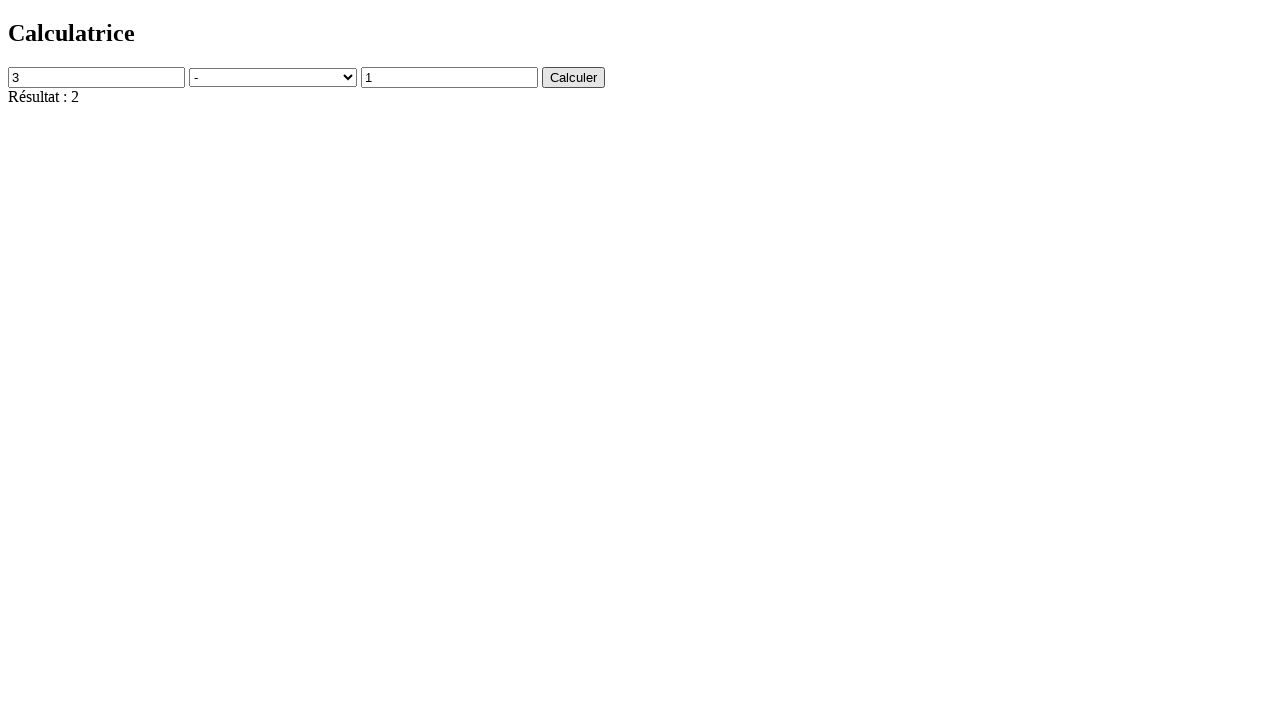